Tests JavaScript confirm dialog by clicking the JS Confirm button and dismissing the dialog

Starting URL: https://the-internet.herokuapp.com/javascript_alerts

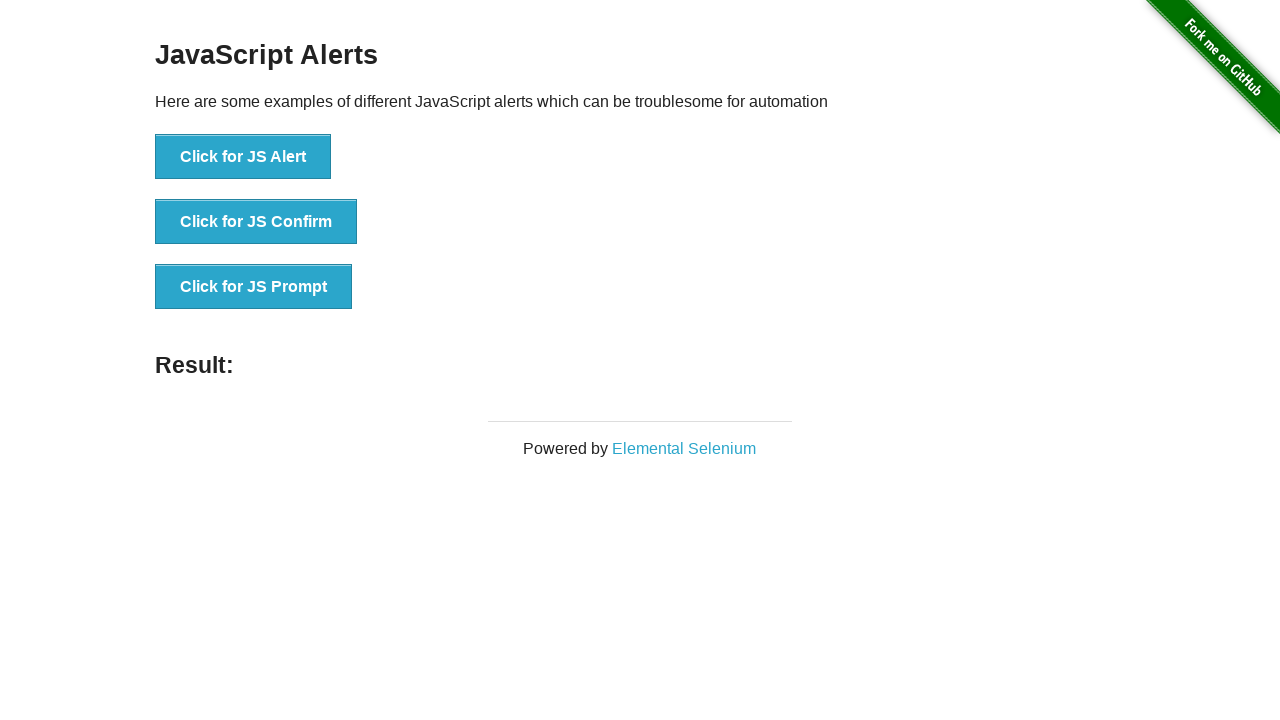

Set up dialog handler to dismiss confirm dialogs
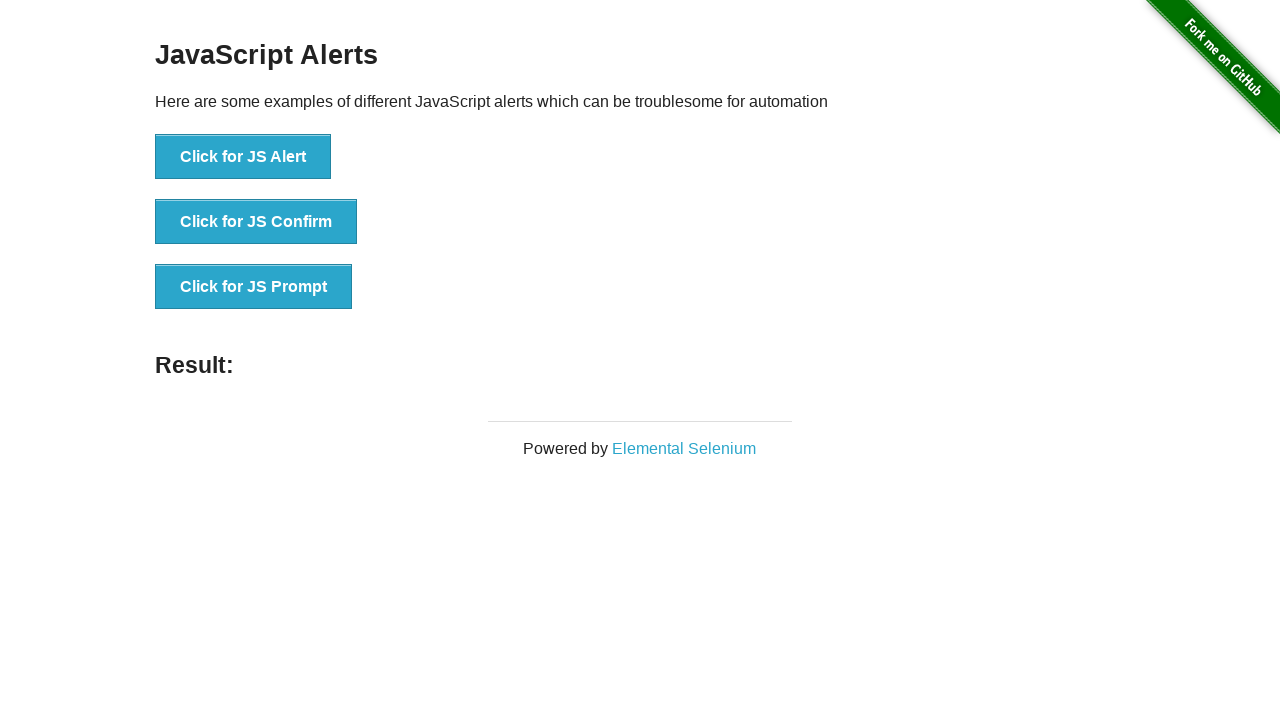

Clicked the JS Confirm button at (256, 222) on xpath=//button[text()='Click for JS Confirm']
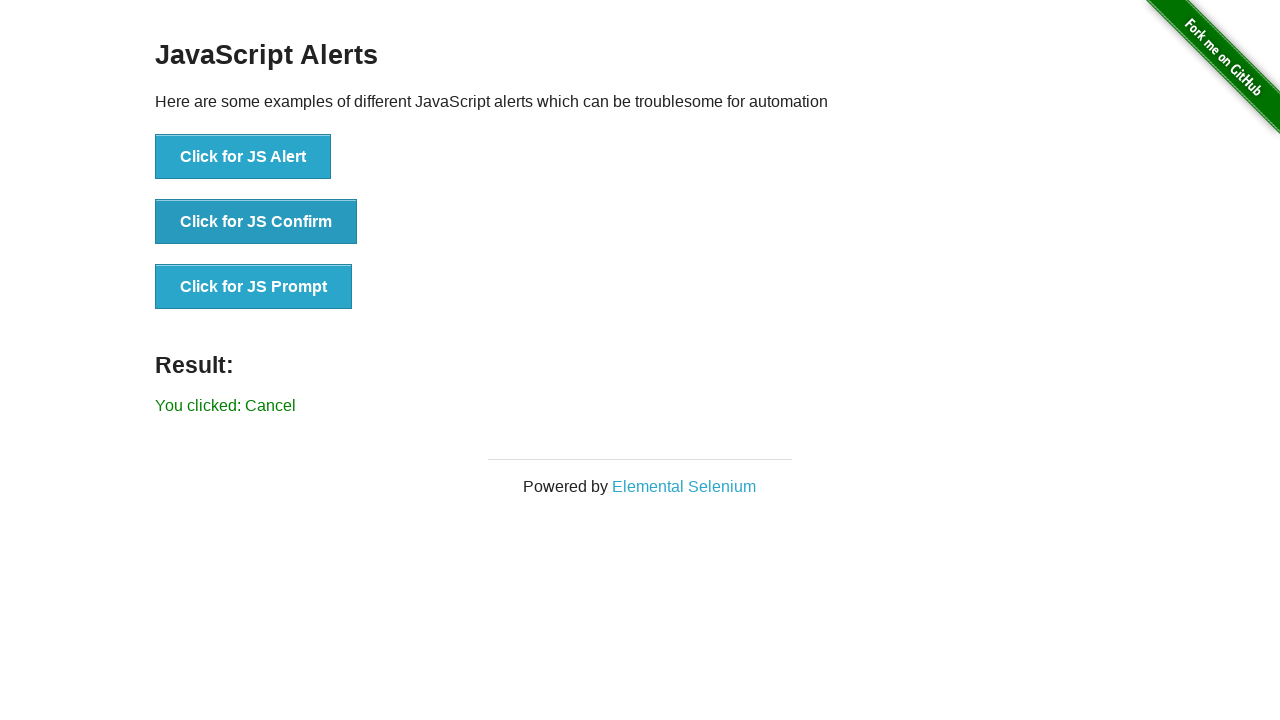

Confirmed dialog was dismissed and result element appeared
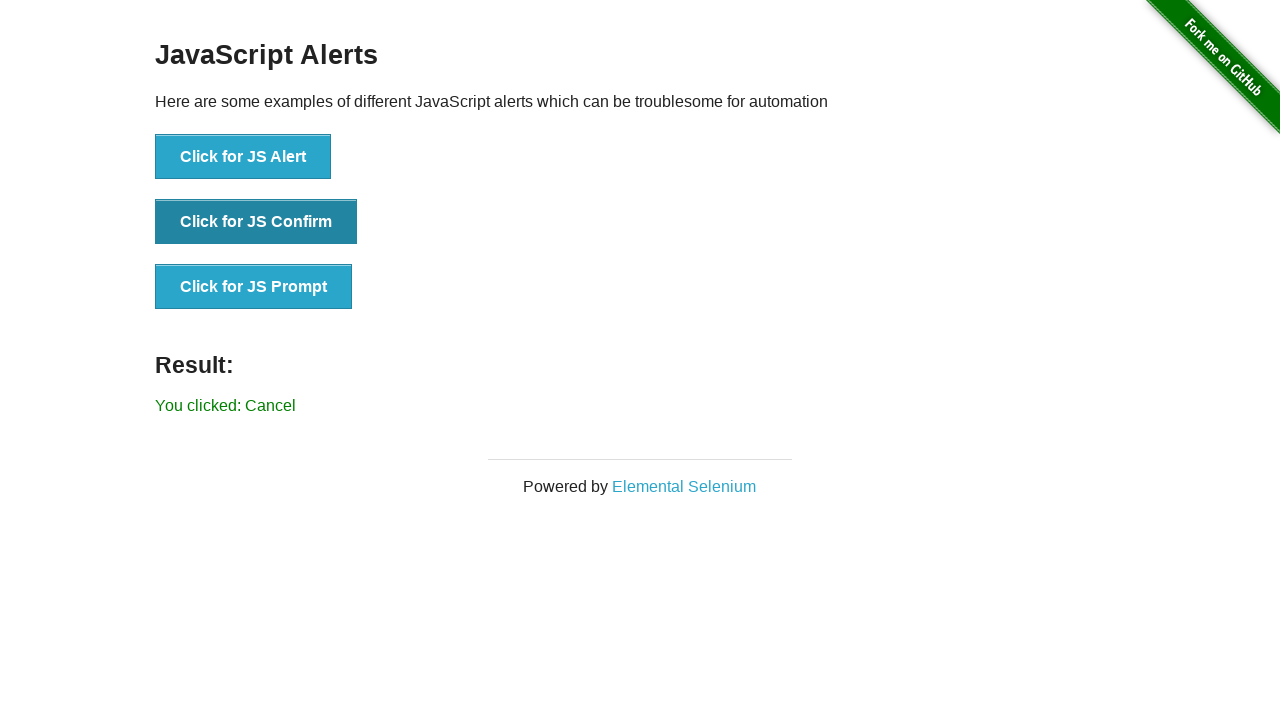

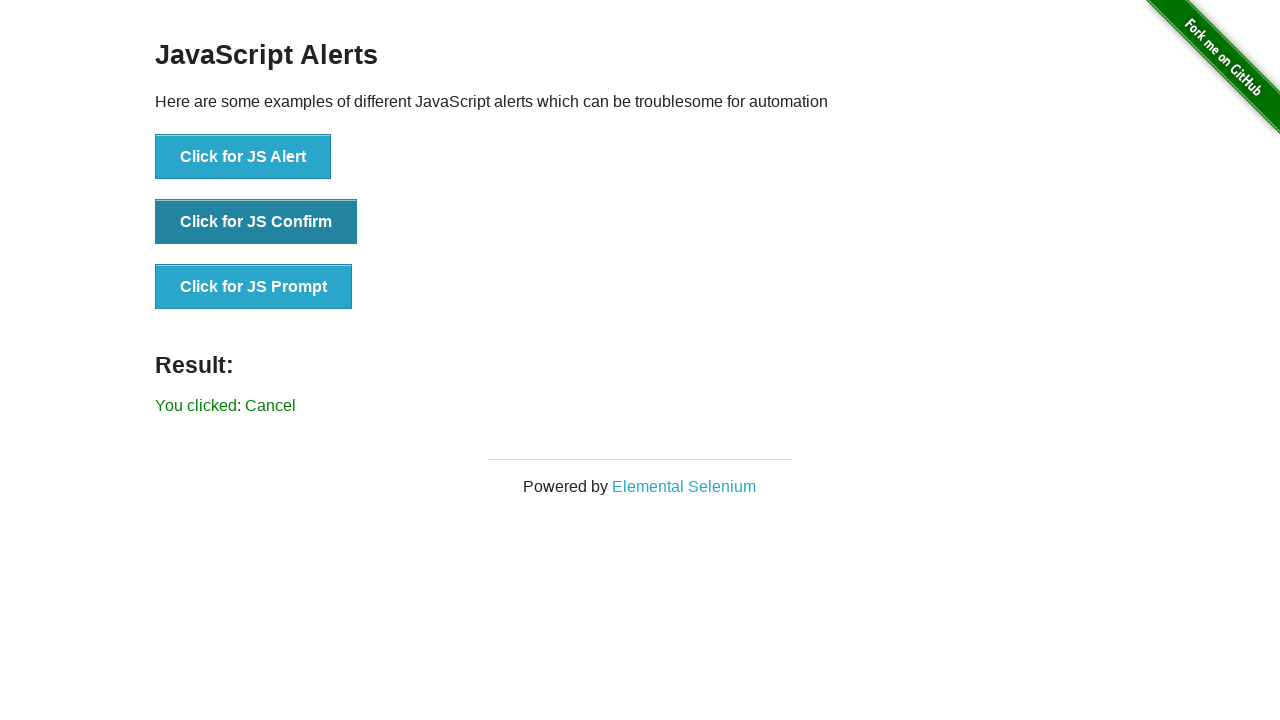